Tests radio button selection functionality by clicking different radio button options using various selector methods

Starting URL: http://formy-project.herokuapp.com/radiobutton

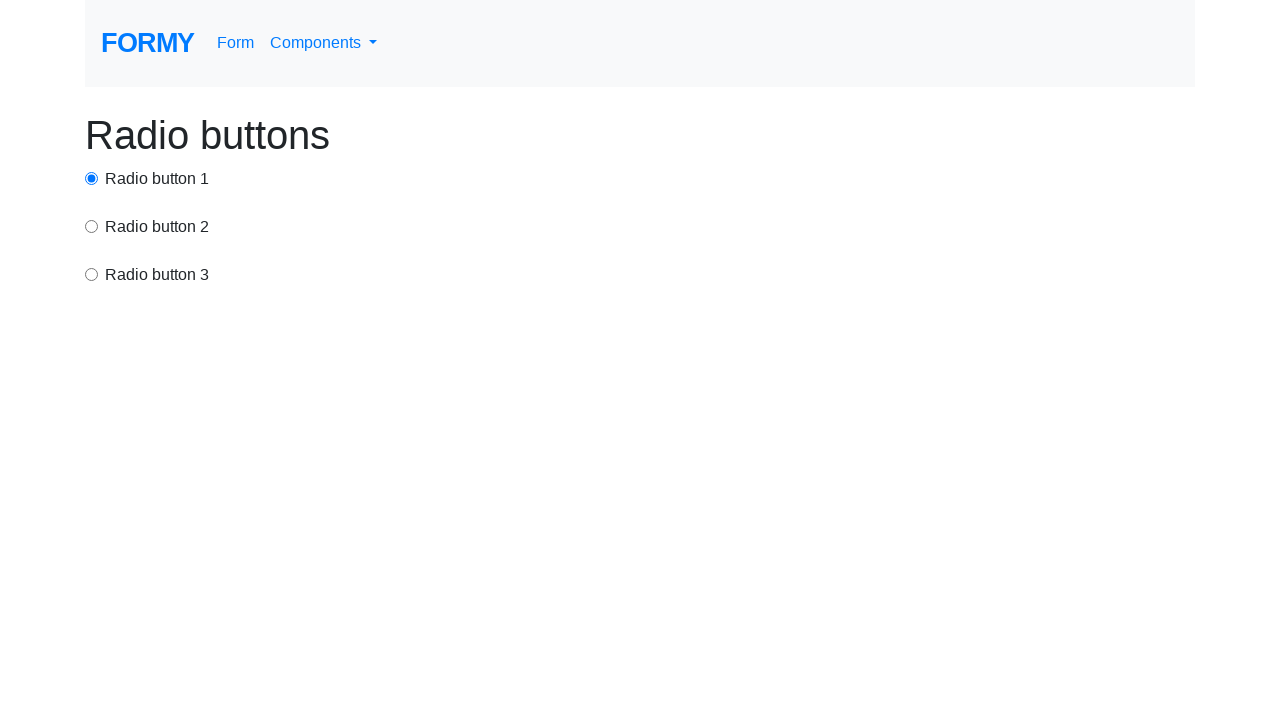

Clicked first radio button using id selector at (92, 178) on #radio-button-1
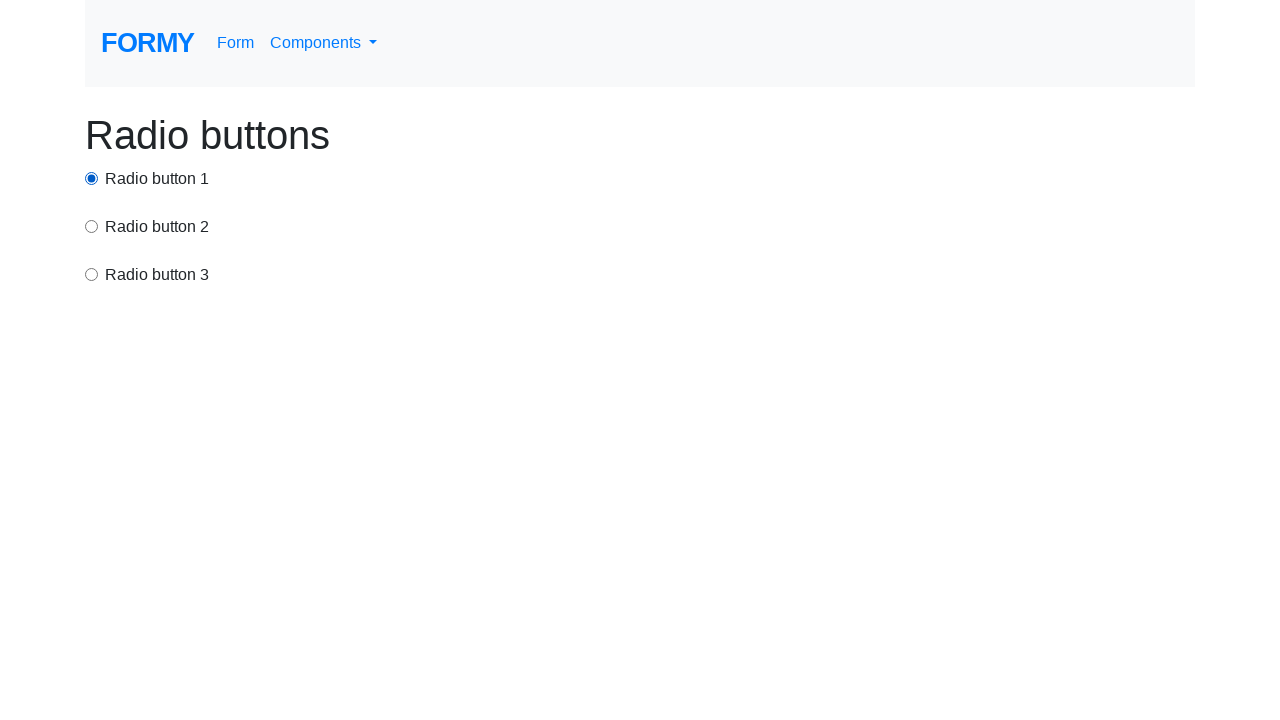

Clicked second radio button using CSS selector at (92, 226) on input[value='option2']
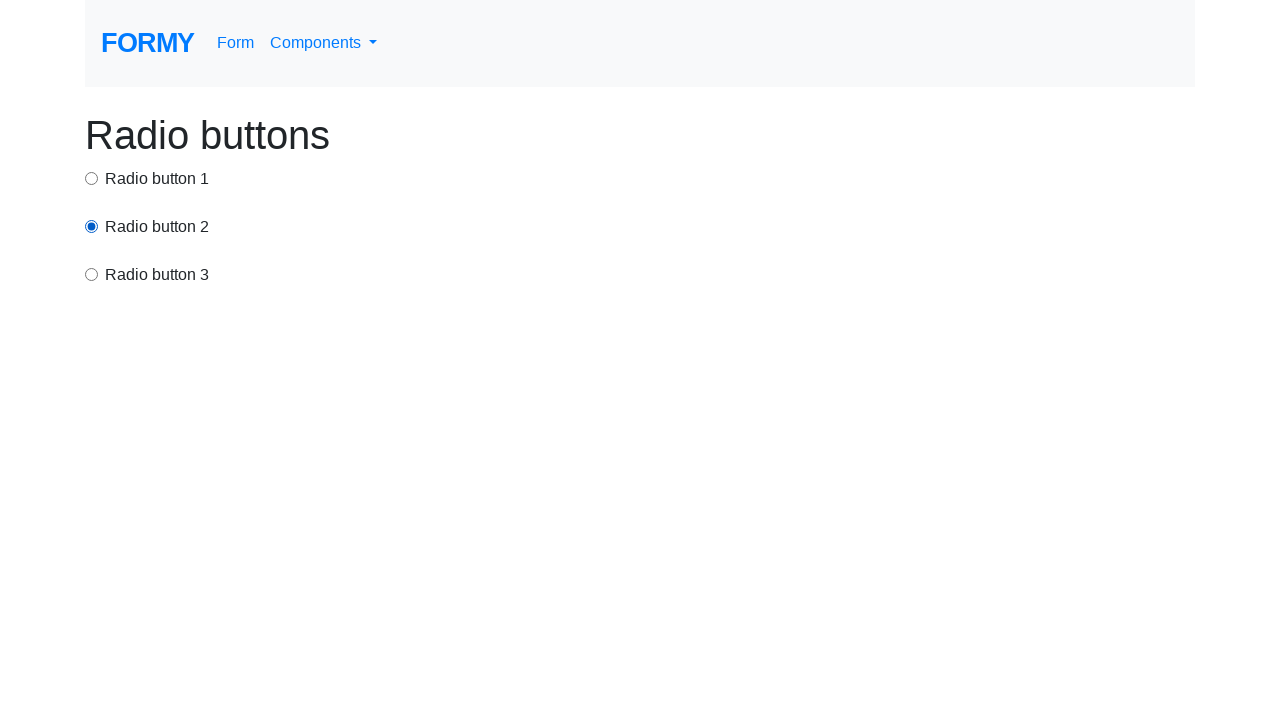

Clicked third radio button using xpath selector at (92, 274) on xpath=/html/body/div/div[3]/input
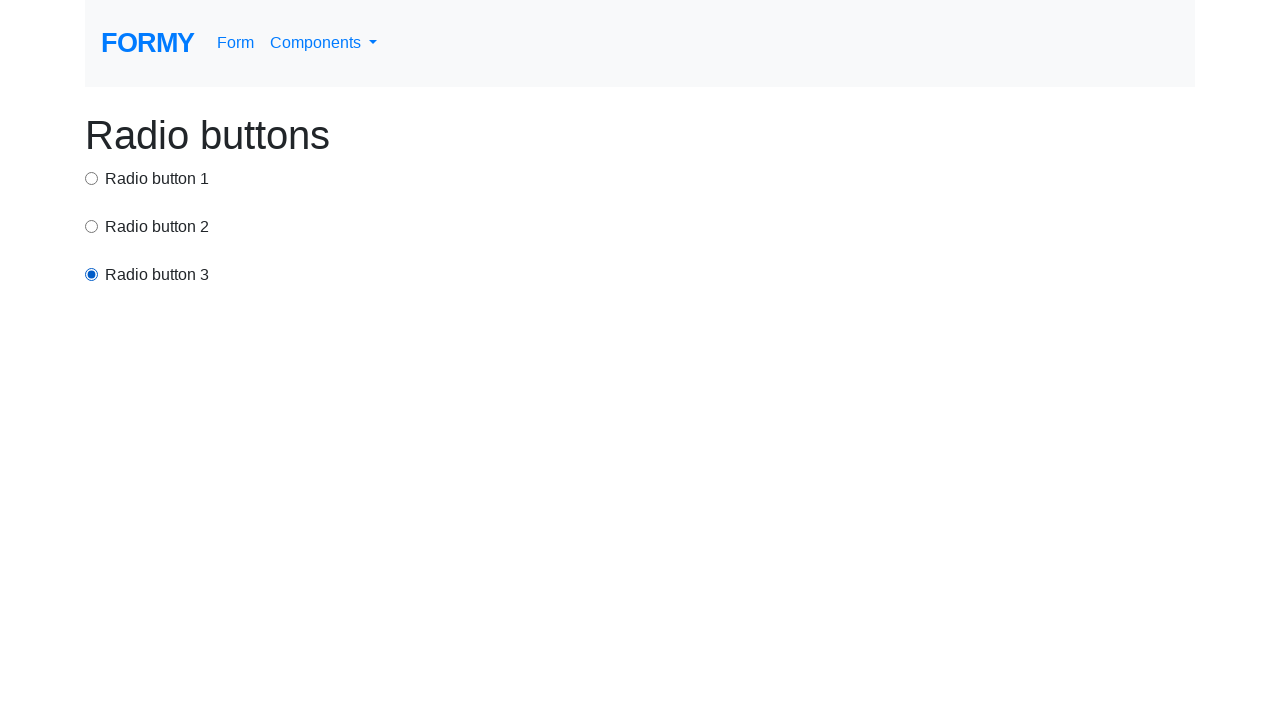

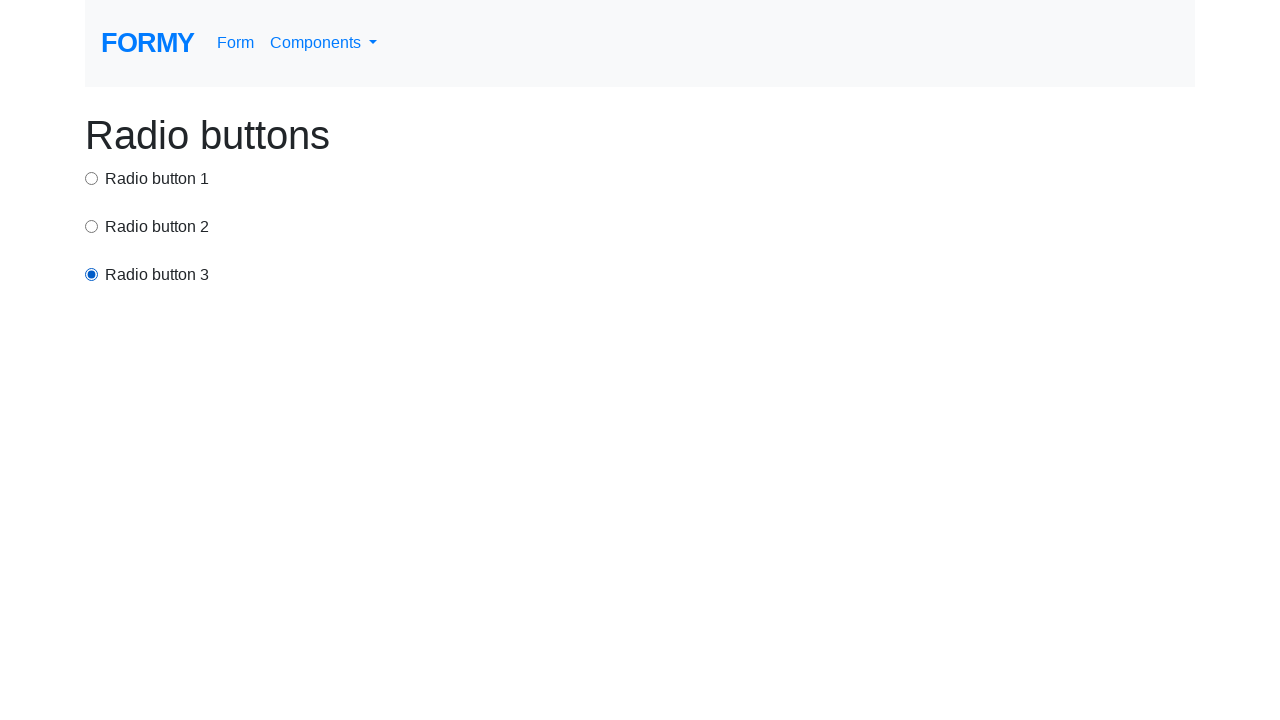